Tests JavaScript prompt popup by clicking the prompt button, entering text, and accepting it, then verifying the entered text appears

Starting URL: https://the-internet.herokuapp.com/javascript_alerts

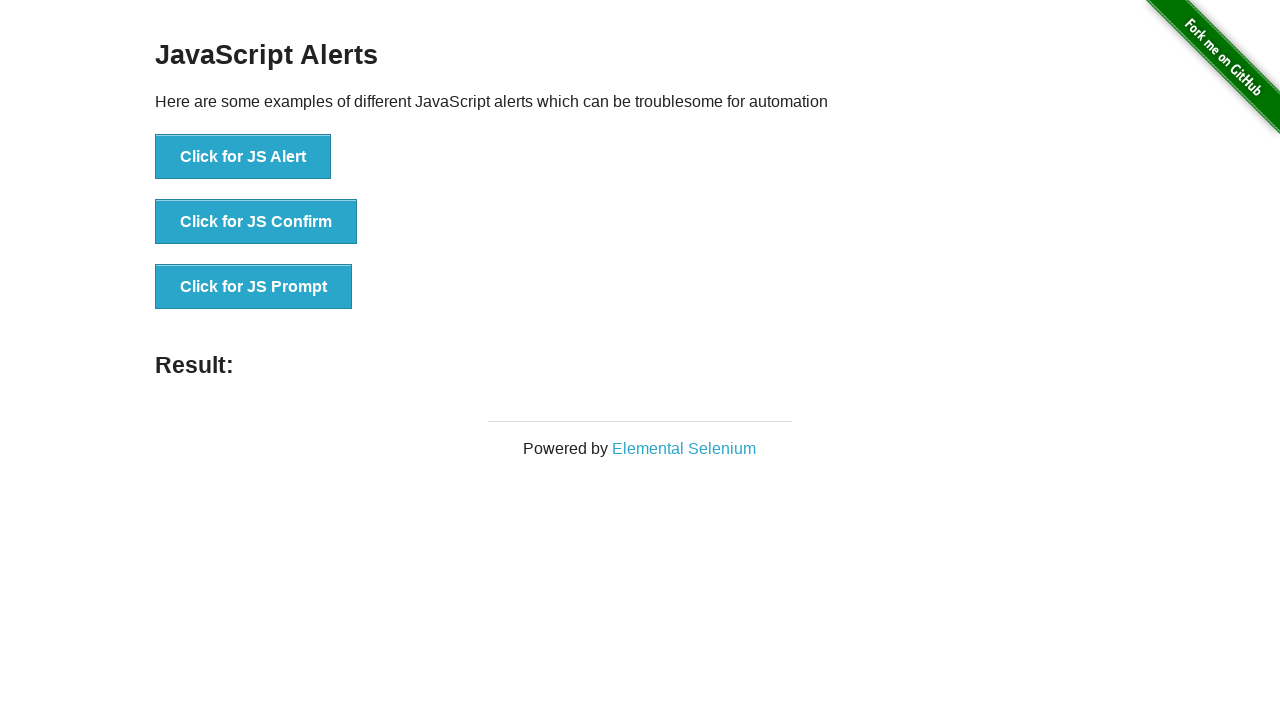

Set up dialog handler to accept prompt with text 'TestUser123'
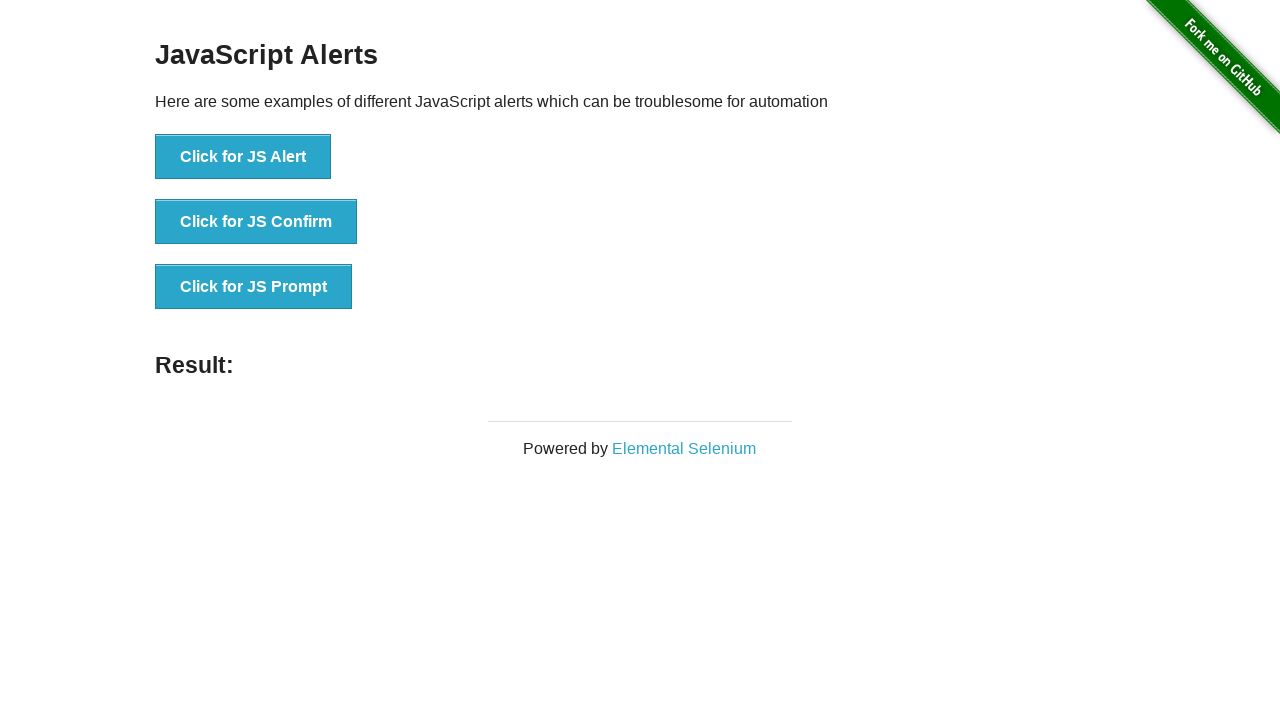

Clicked 'Click for JS Prompt' button at (254, 287) on xpath=//button[.='Click for JS Prompt']
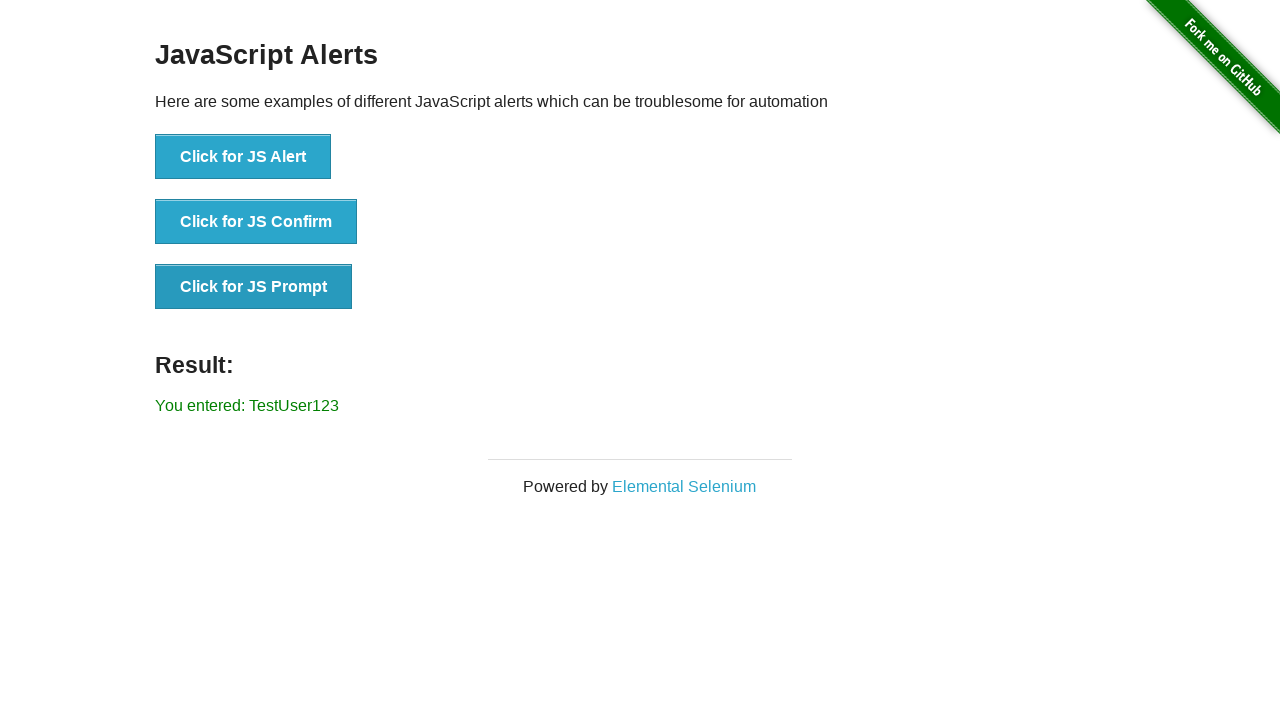

Verified result text displays 'You entered: TestUser123'
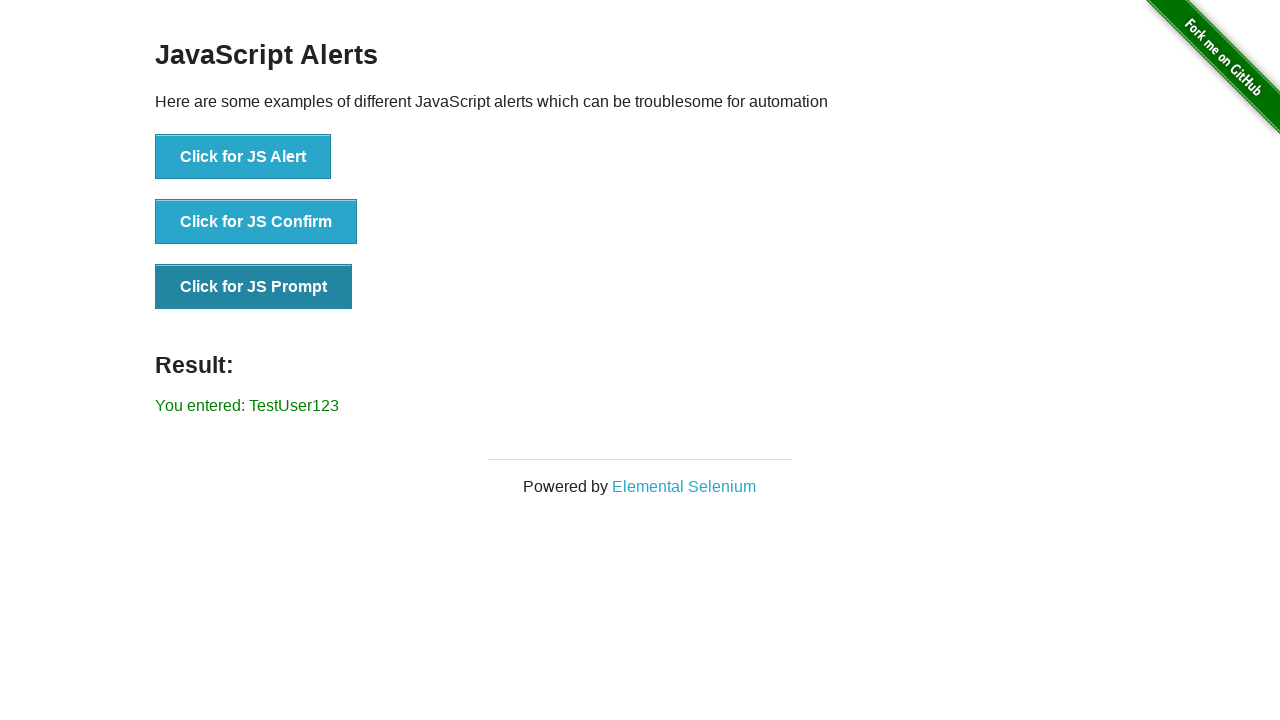

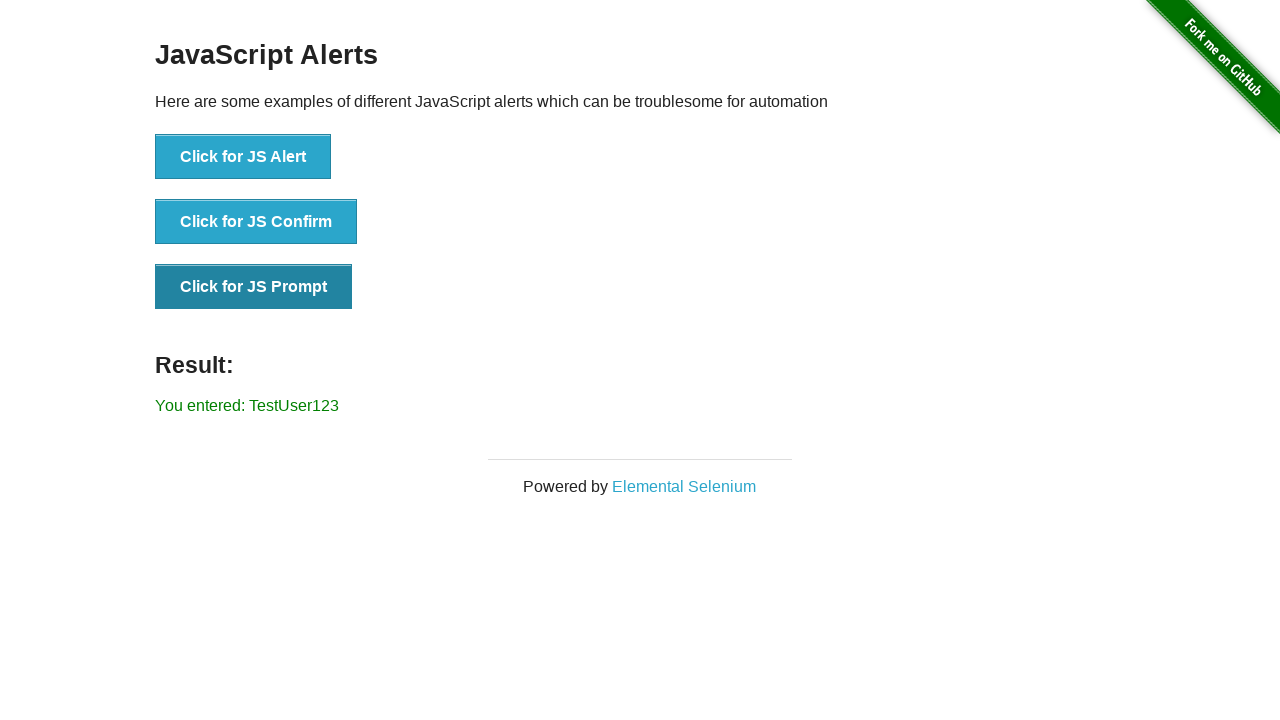